Fills out a Salesforce registration form with user details and selects from a dropdown menu

Starting URL: https://www.salesforce.com/form/signup/elf-v2-login/?d=70130000000Enus

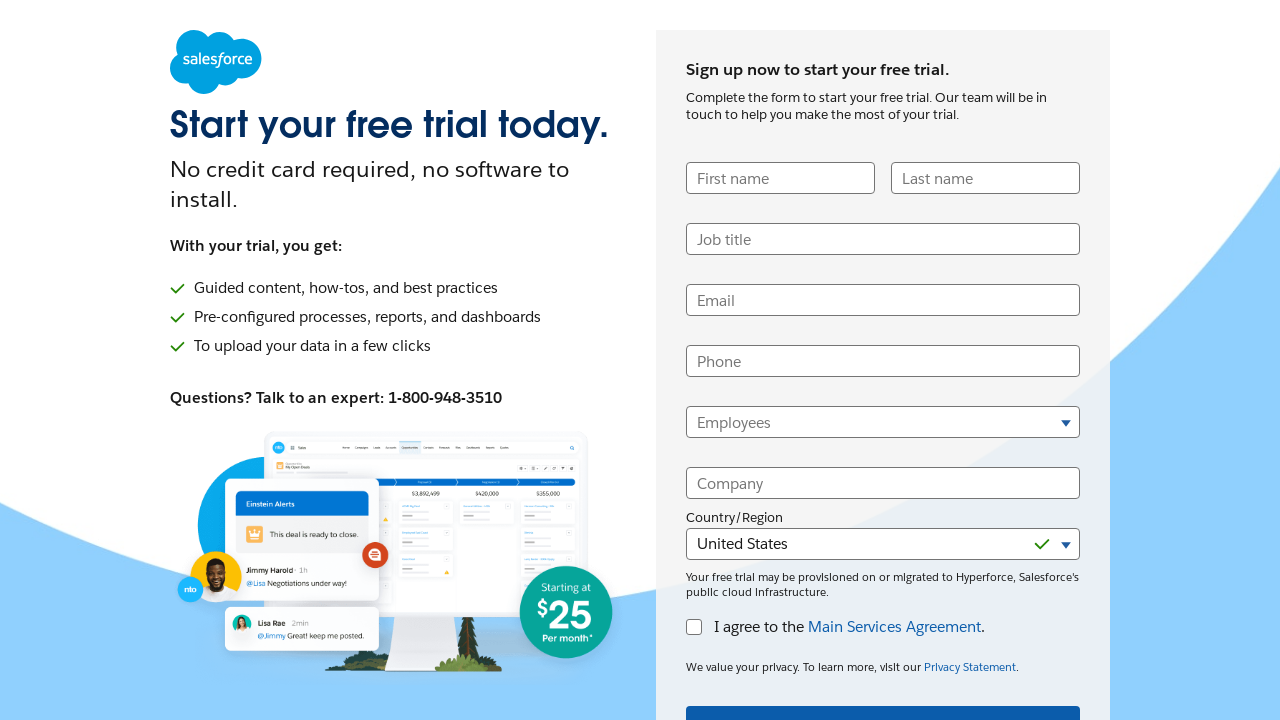

Filled first name field with 'Deepali' on input[name='UserFirstName']
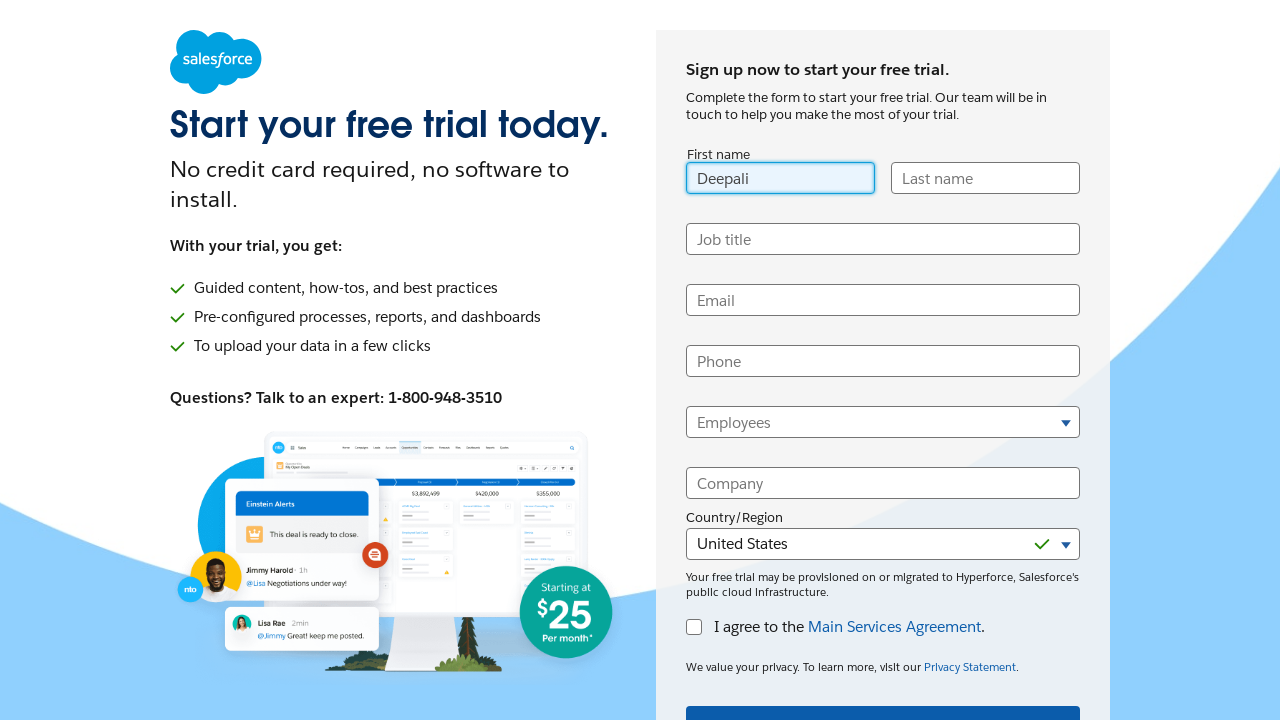

Filled last name field with 'Kadway' on input[id^='UserLastName']
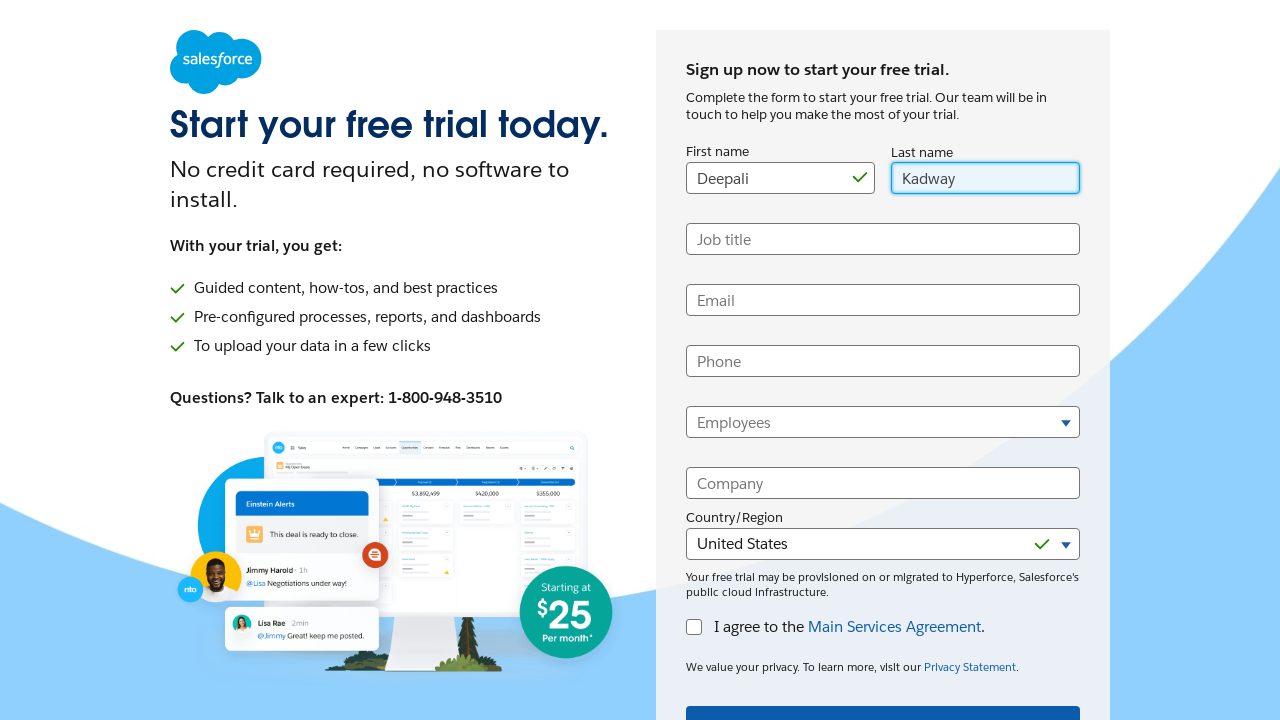

Filled job title field with 'Automation Engineer' on input[name='UserTitle']
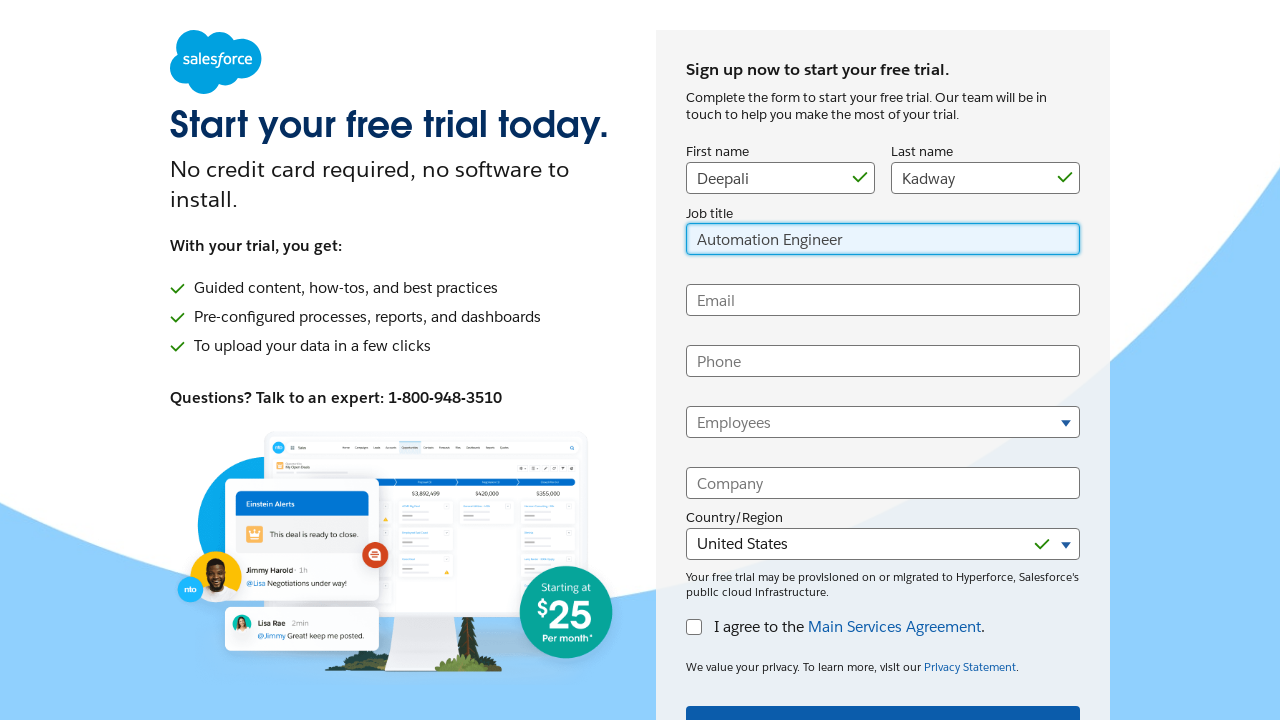

Selected company size from CompanyEmployees dropdown (index 2) on select[name='CompanyEmployees']
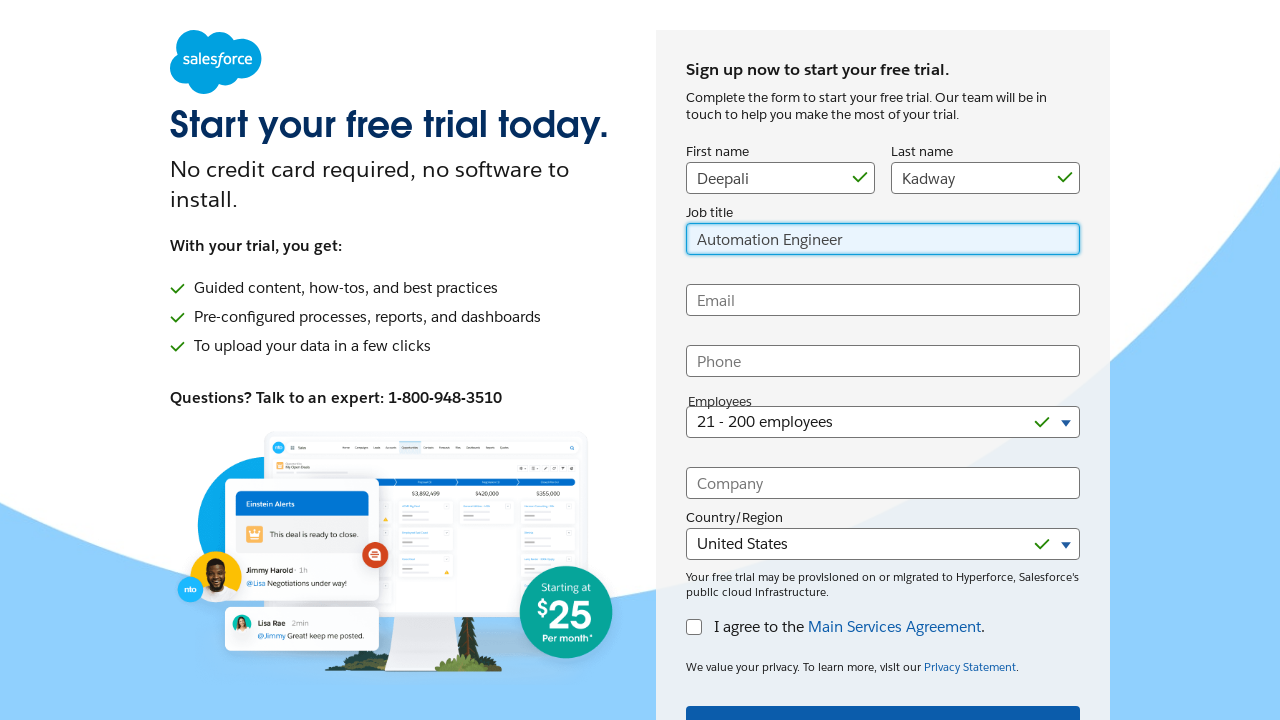

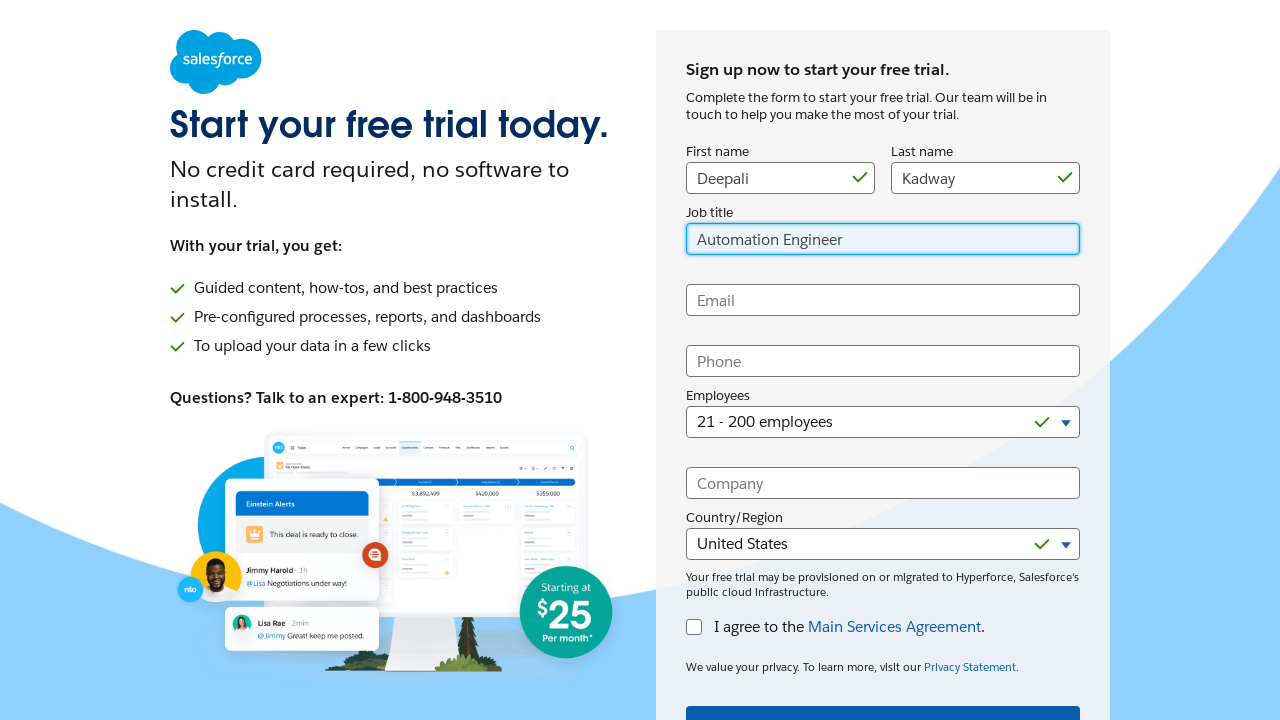